Clicks on the panel element to navigate to a login form

Starting URL: http://szuflandia.pjwstk.edu.pl/~s12669/TAU/panel/index.php

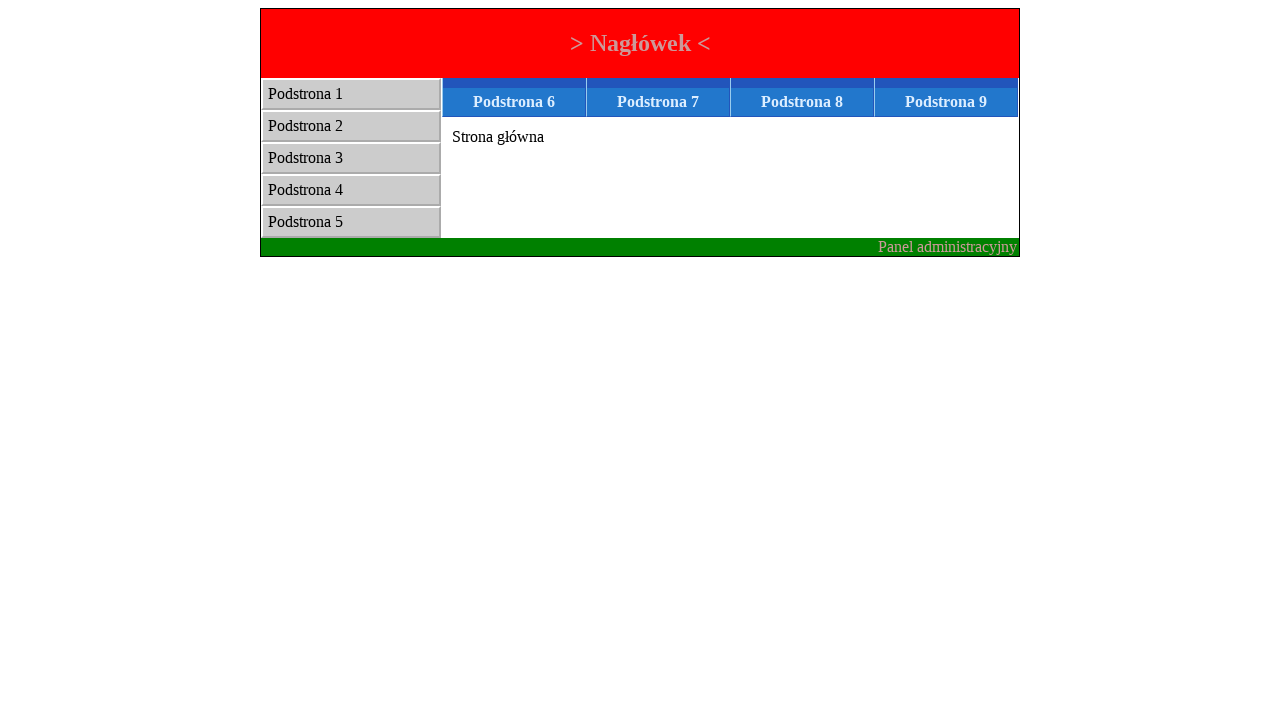

Waited for panel element to be available
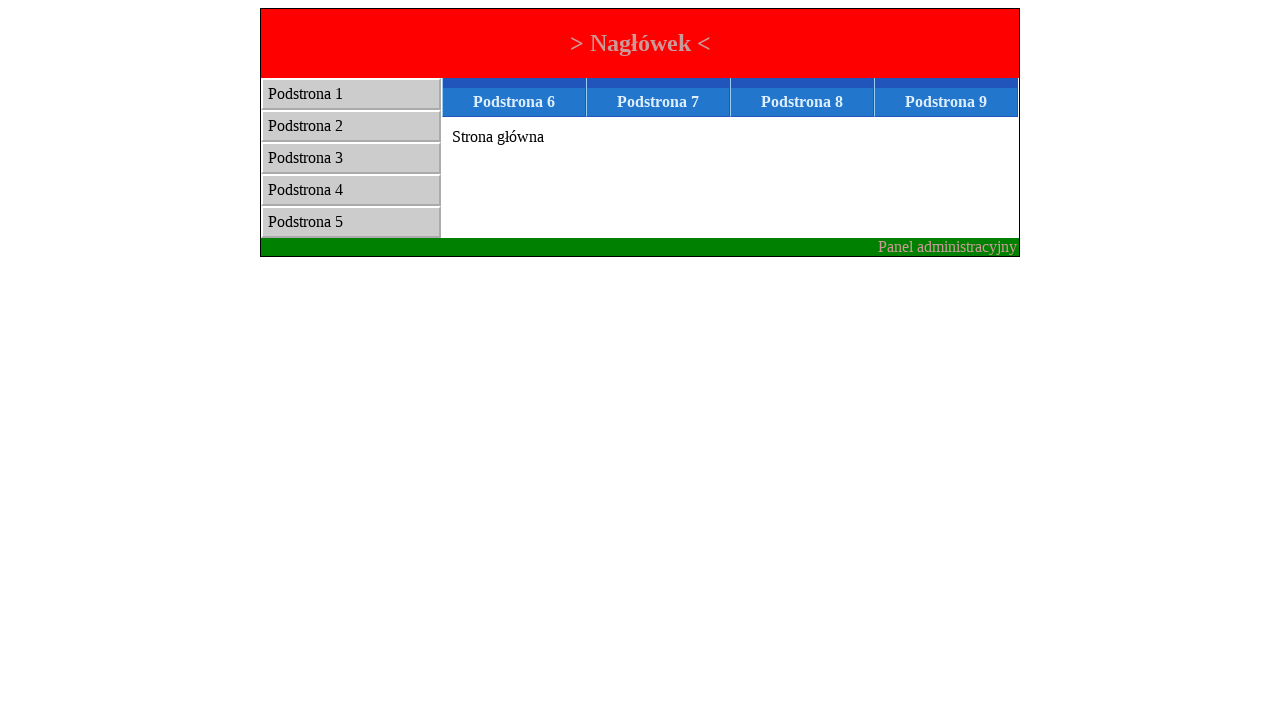

Clicked on panel element to navigate to login form at (948, 246) on [name='panel']
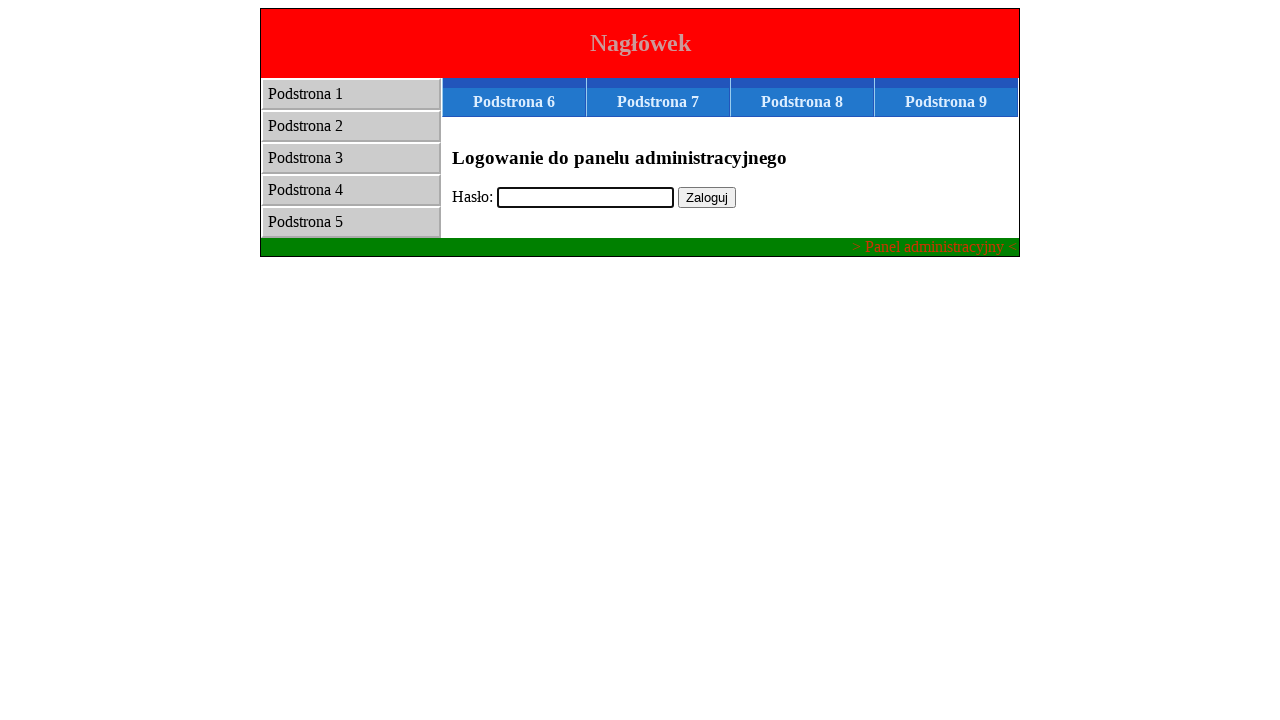

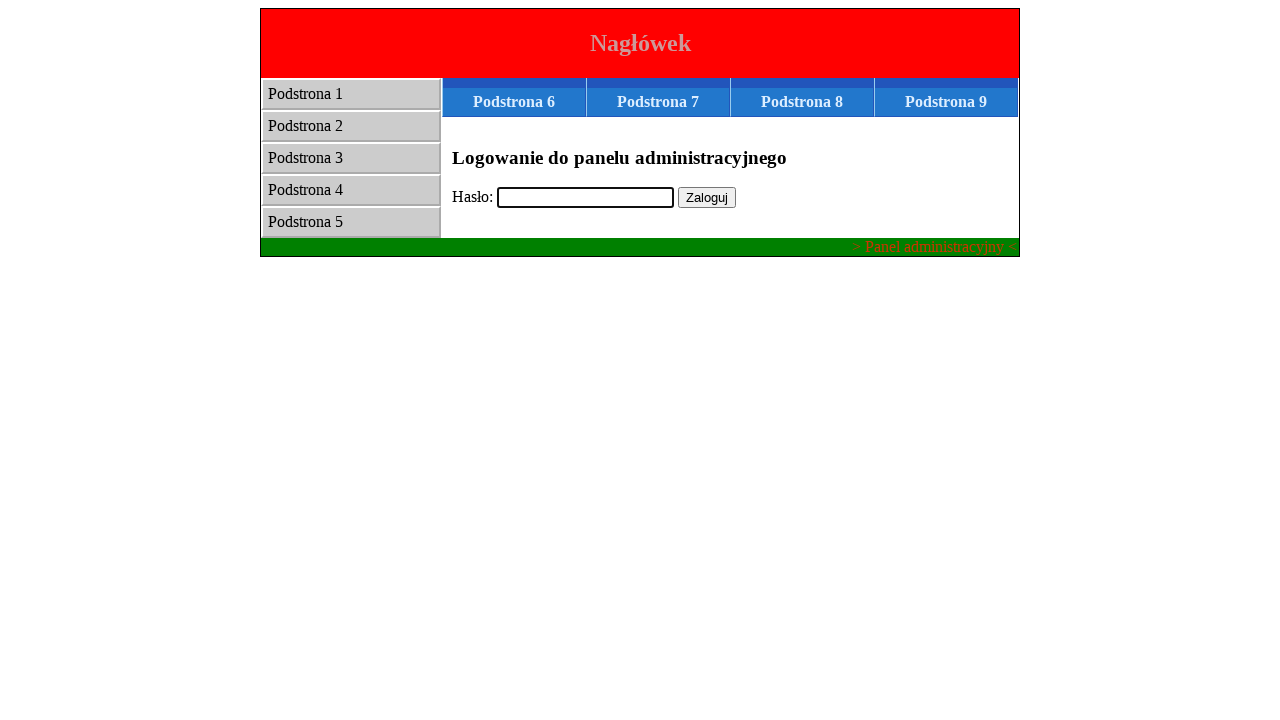